Navigates to a surf report page for Sands Beach in Santa Barbara and waits for the wave height information to load on the page.

Starting URL: https://deepswell.com/surf-report/US/Santa-Barbara/Sands-Beach/1547

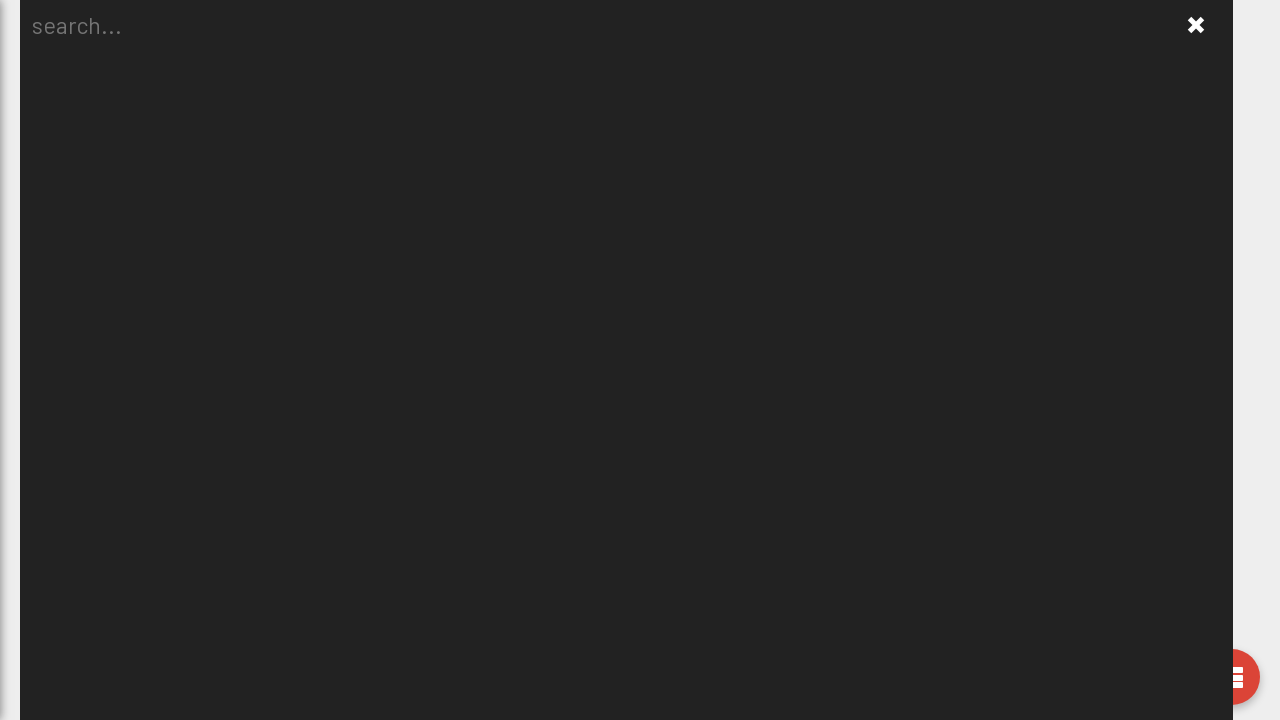

Navigated to Sands Beach surf report page
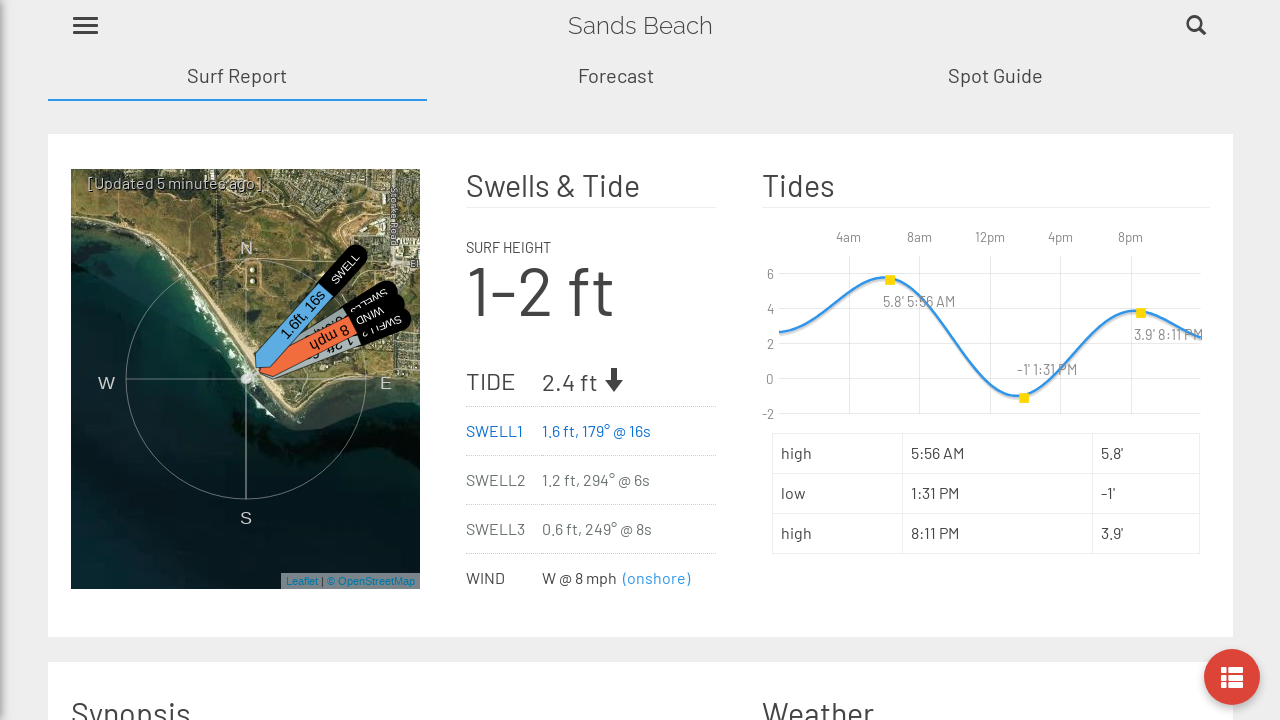

Wave height information loaded on the page
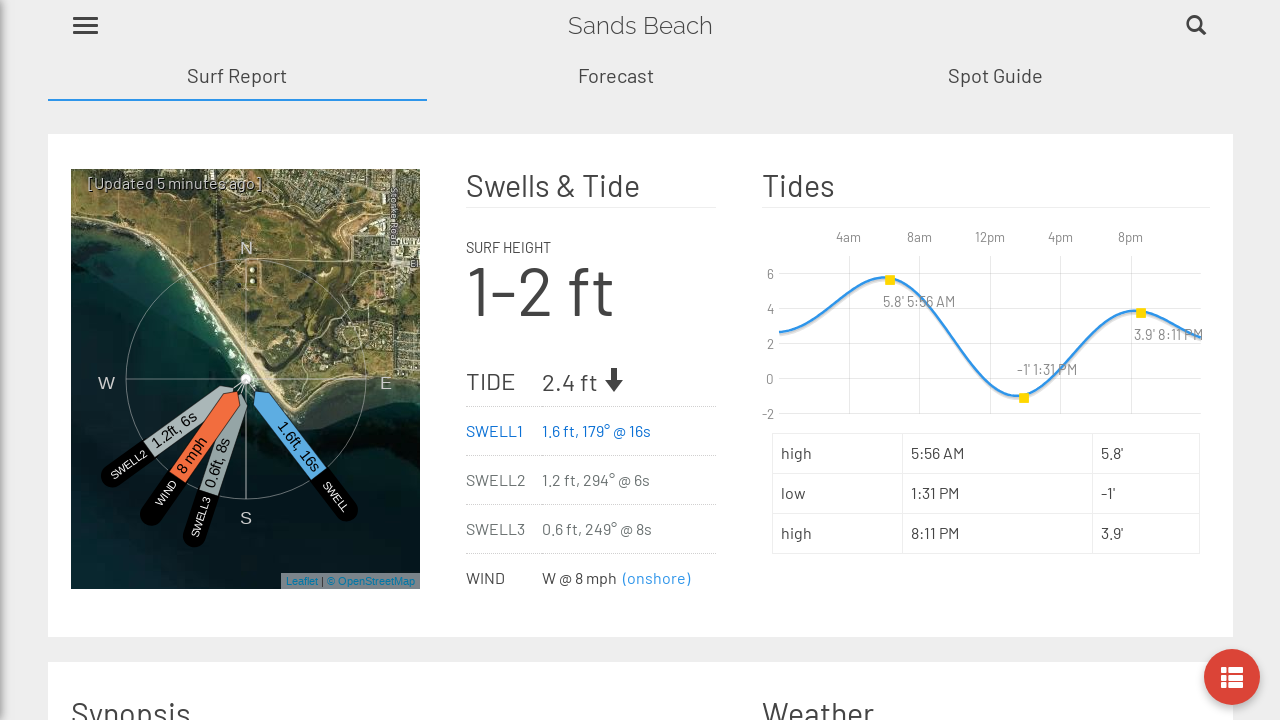

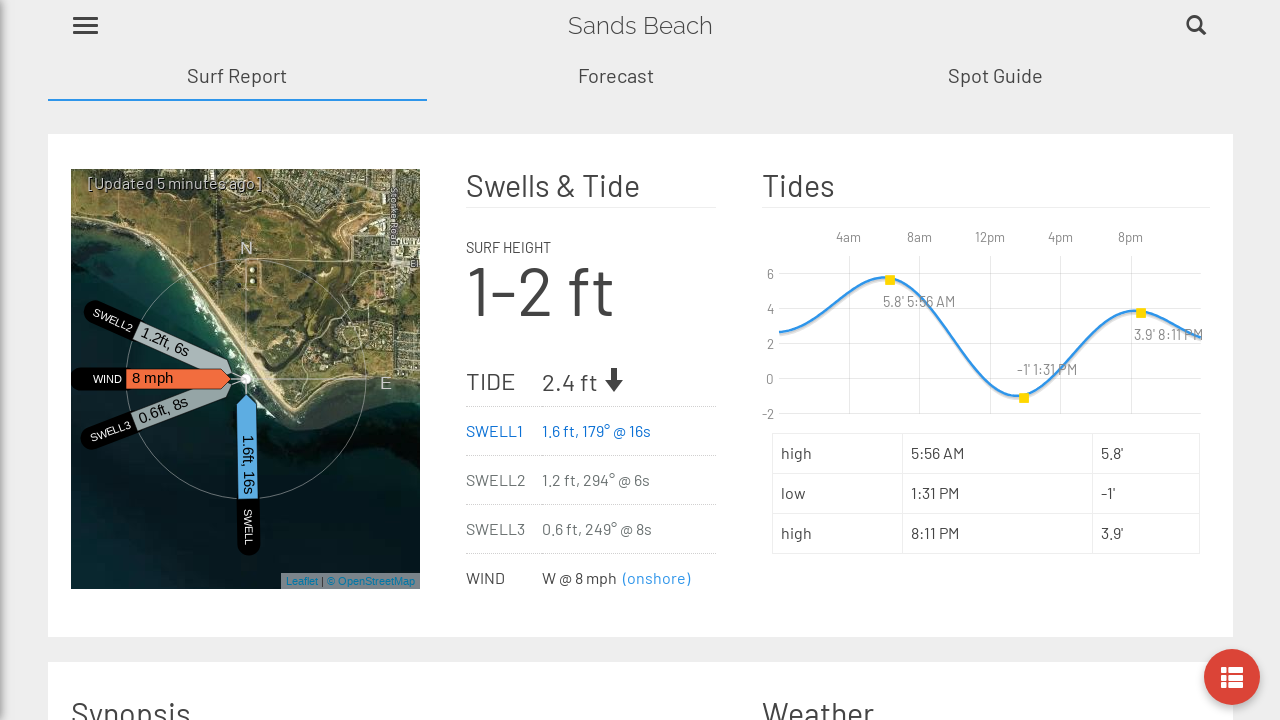